Clicks the /posts link on the JSONPlaceholder homepage and verifies navigation to posts page

Starting URL: https://jsonplaceholder.typicode.com/

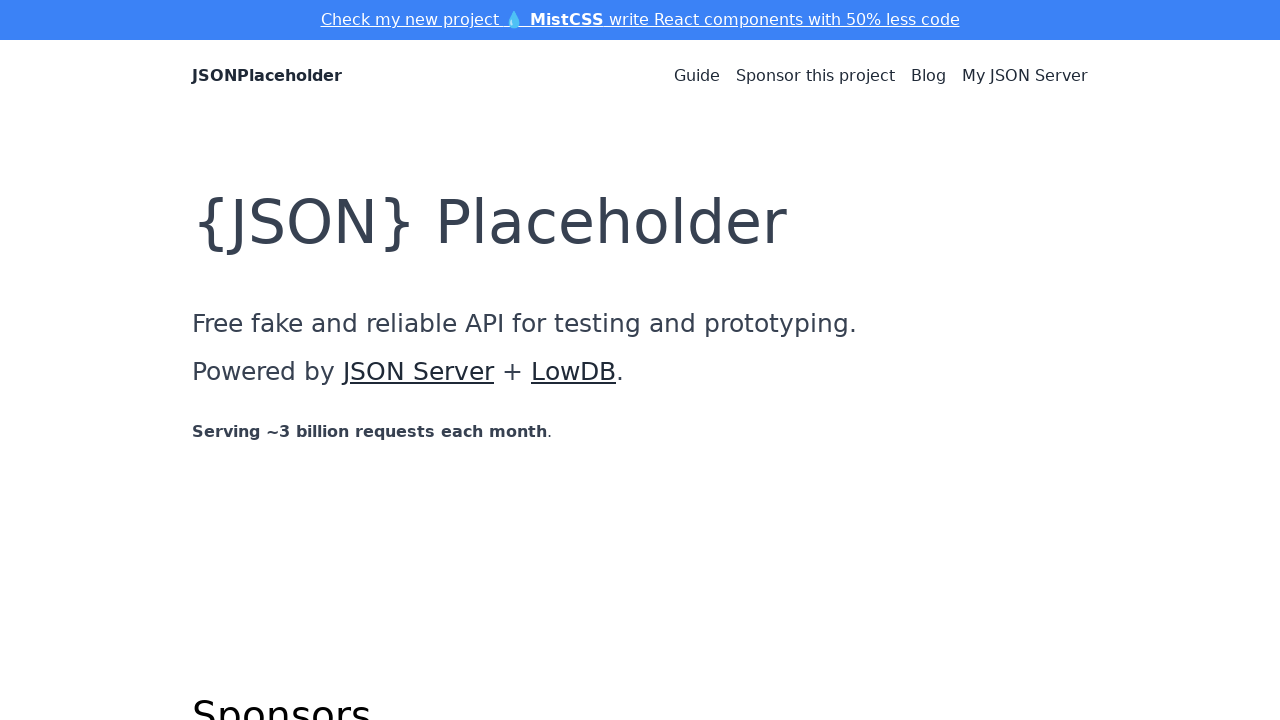

Clicked the /posts link on JSONPlaceholder homepage at (232, 360) on text=/posts
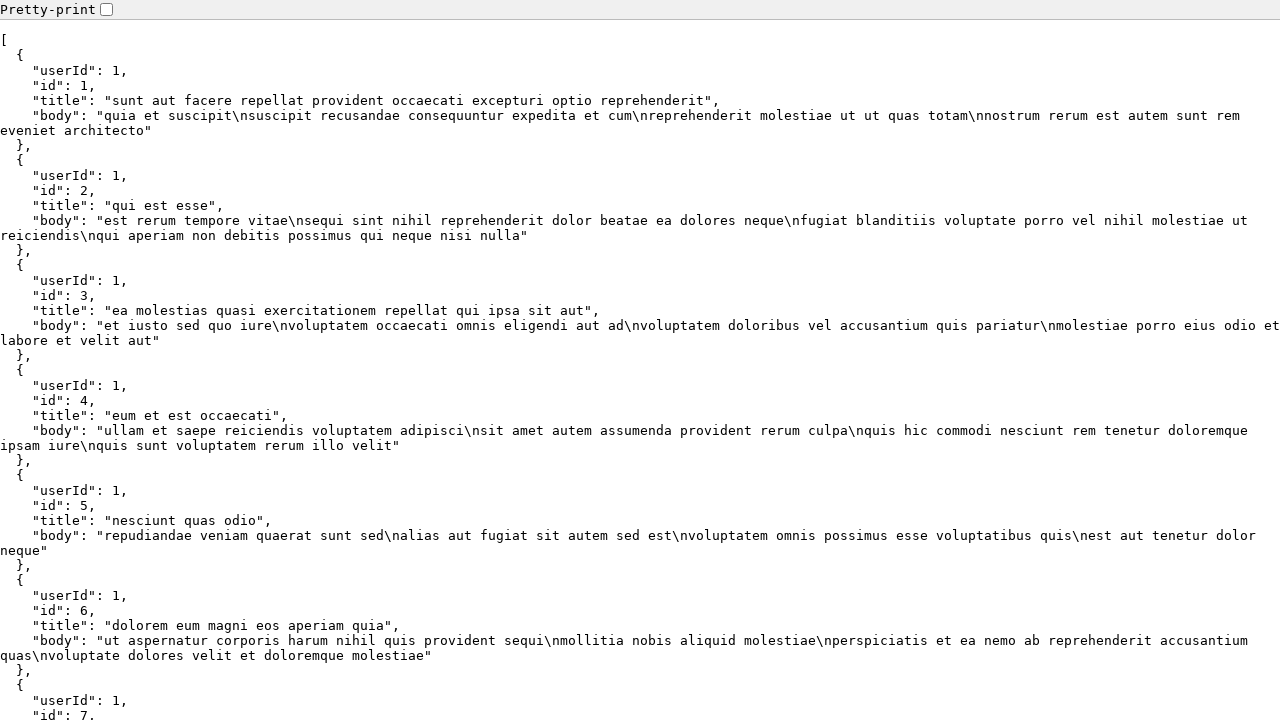

Waited for navigation to posts page URL
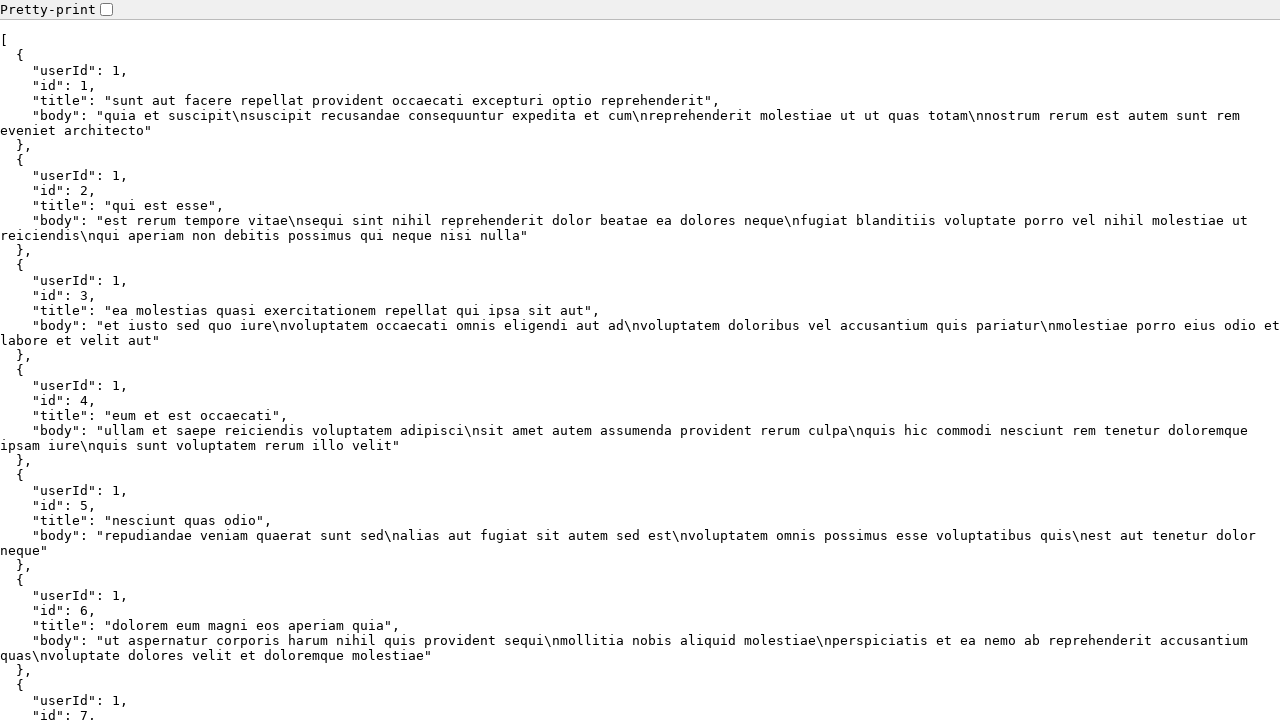

Verified posts page content contains userId field
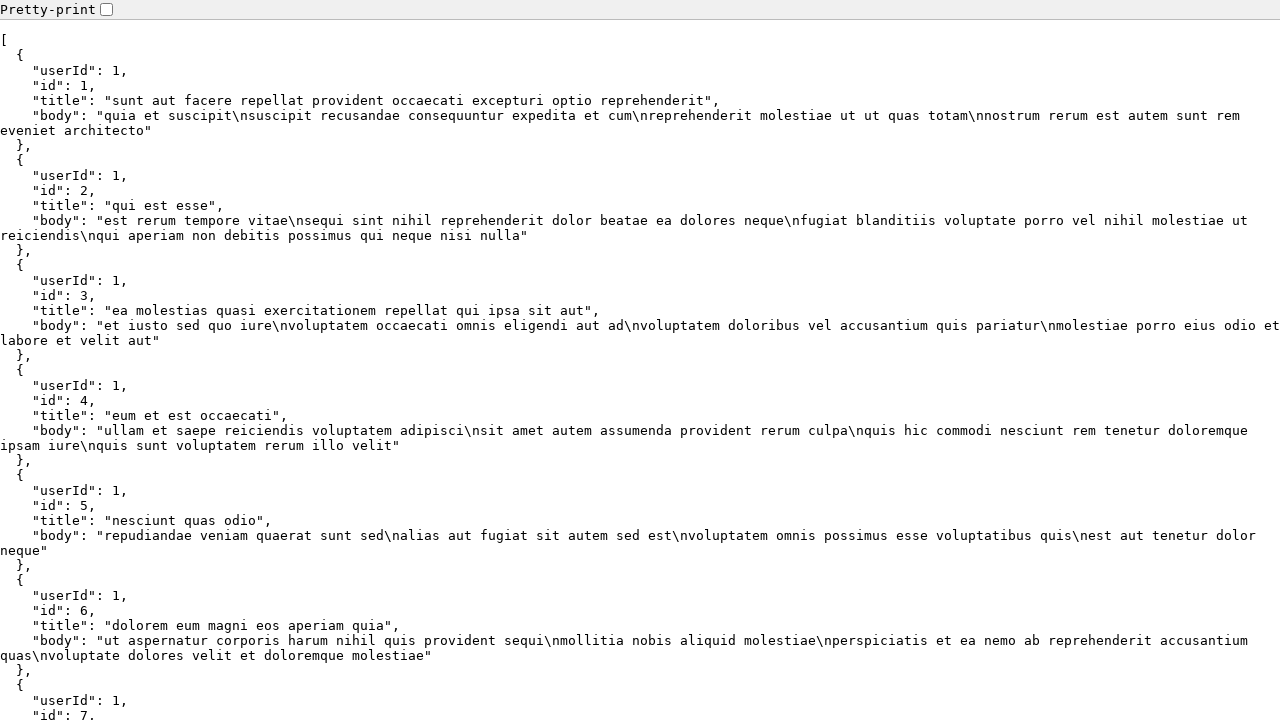

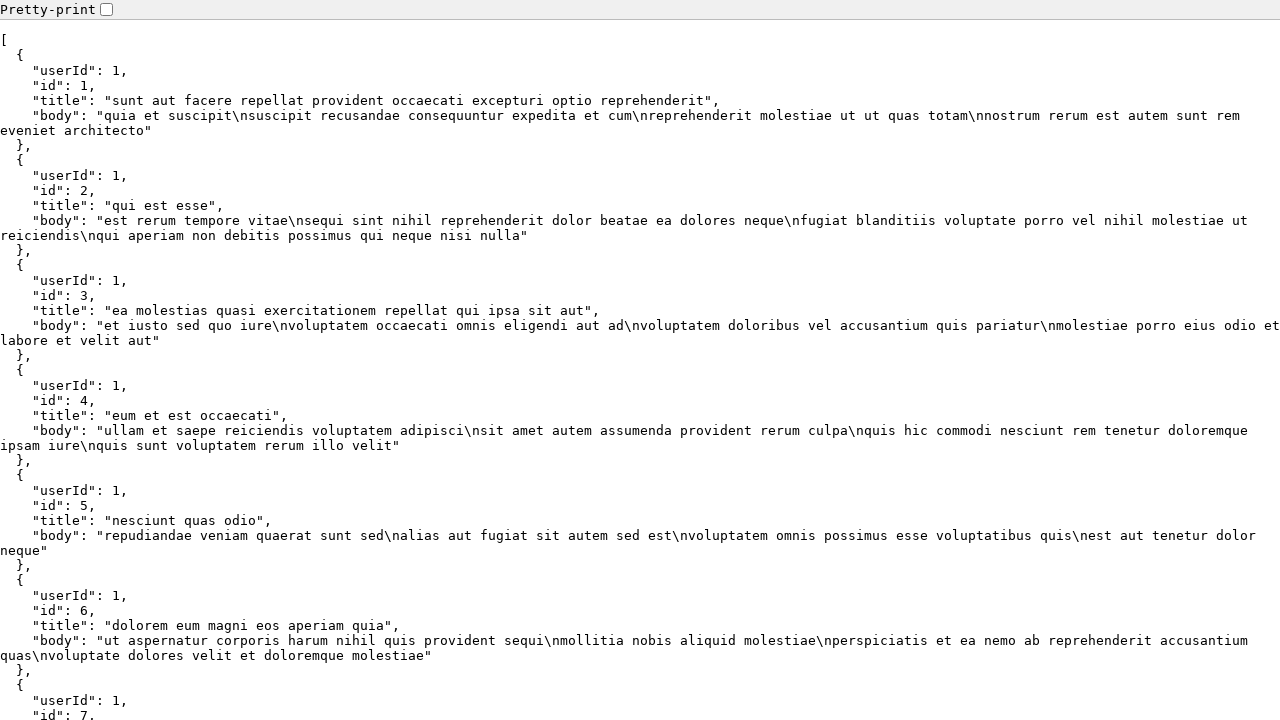